Verifies that the "Remember me" checkbox is displayed on the login page

Starting URL: https://login.nextbasecrm.com

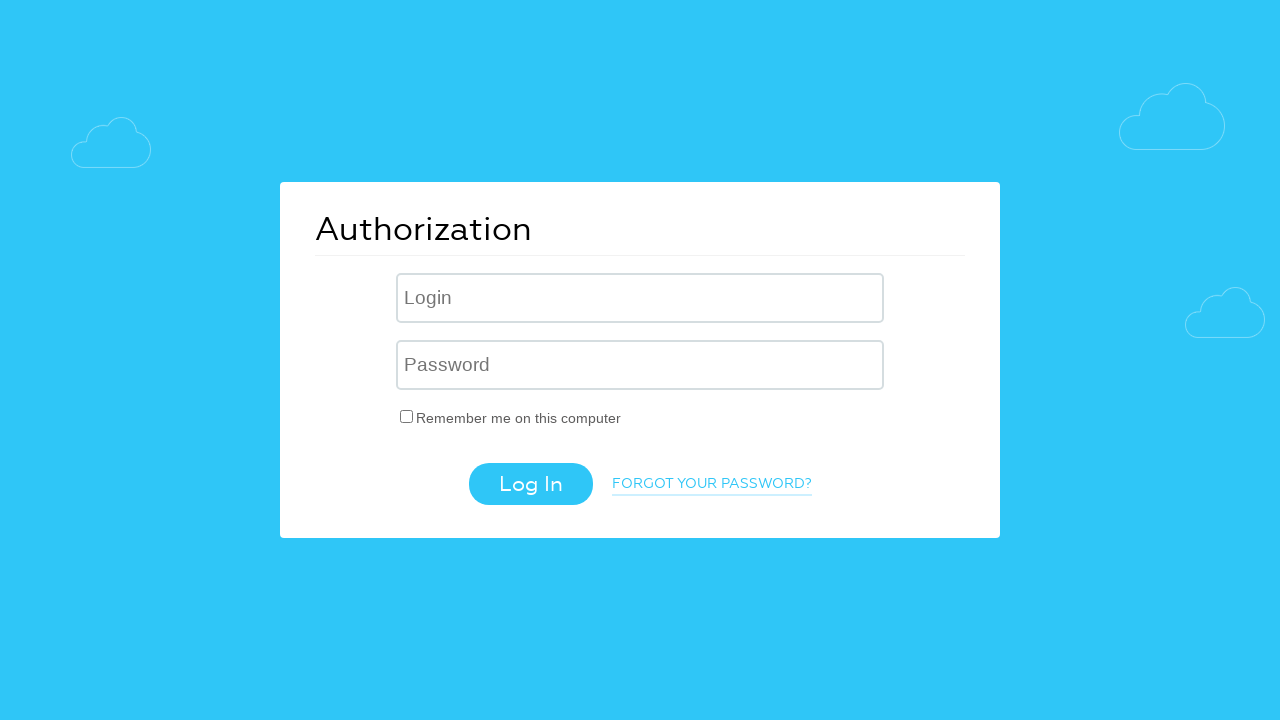

Navigated to NextBase CRM login page
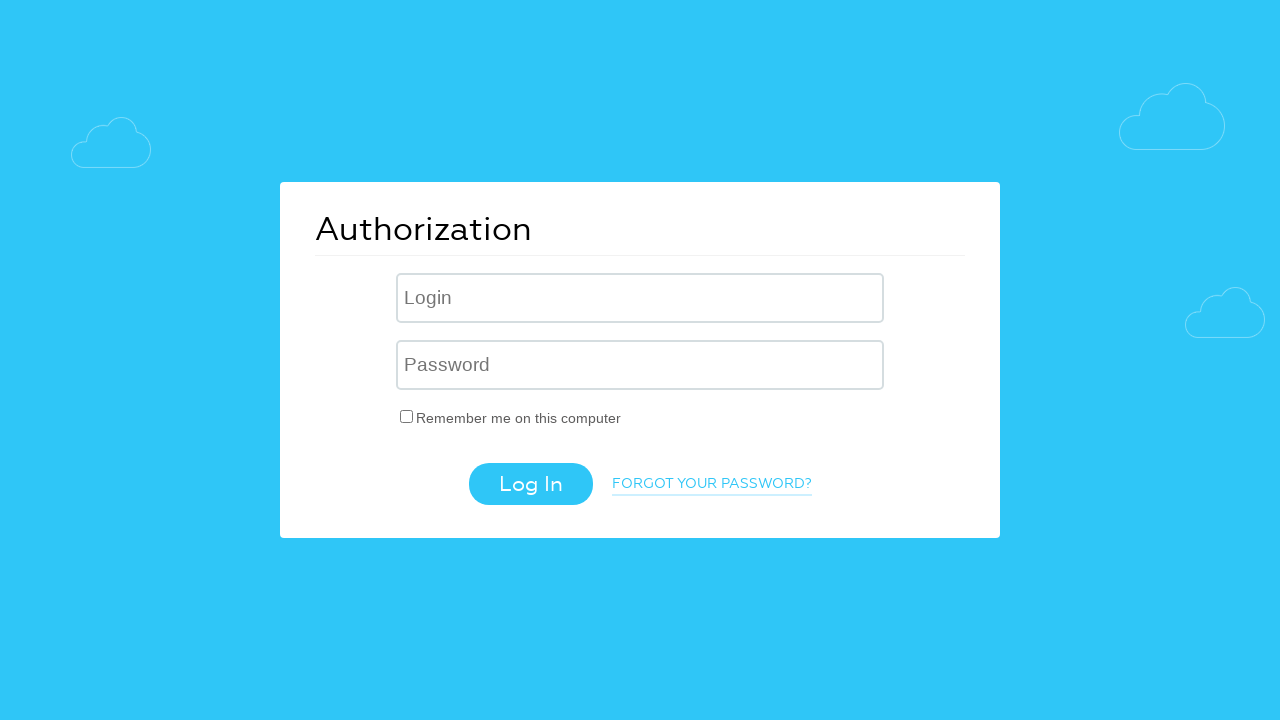

Located the checkbox element on login page
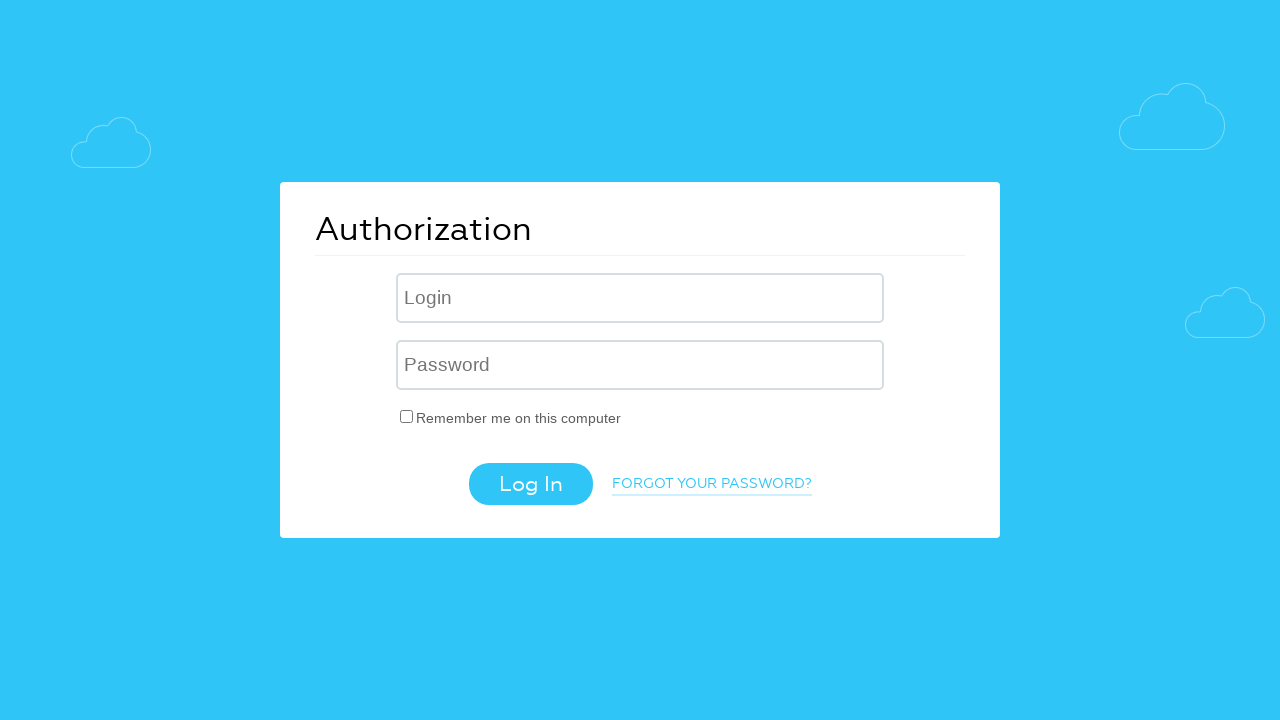

Verified that the 'Remember me' checkbox is displayed
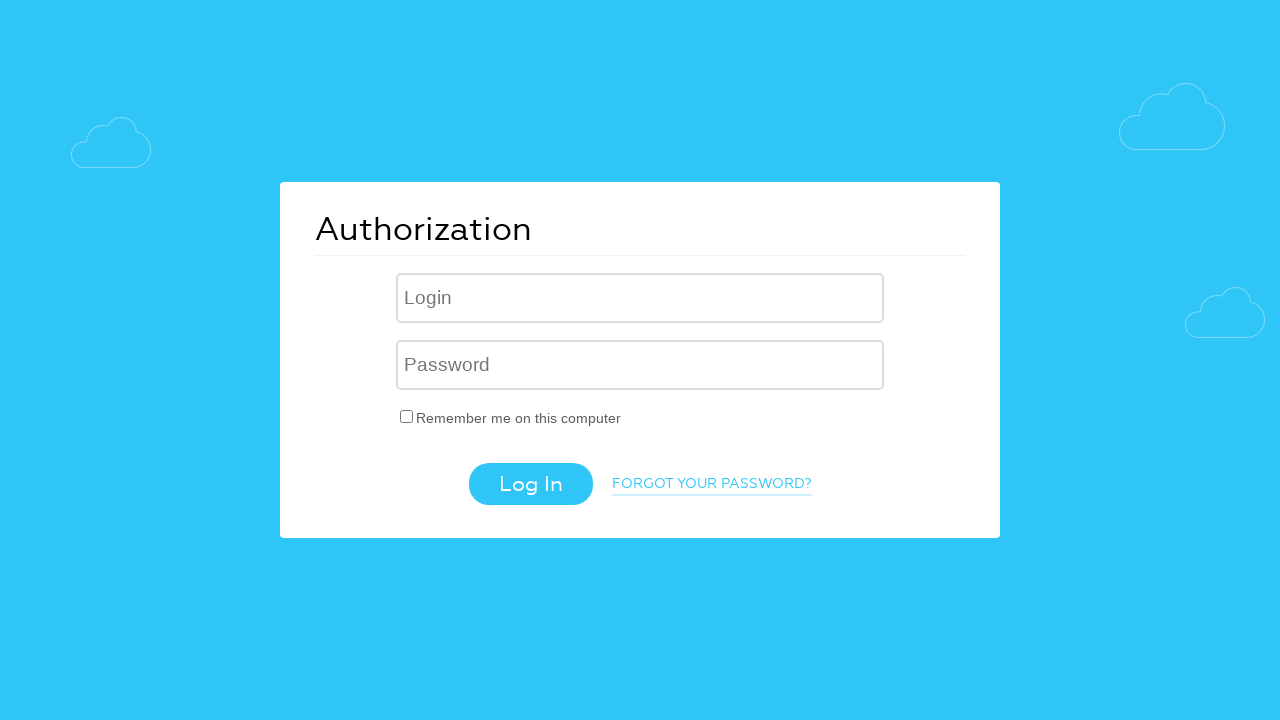

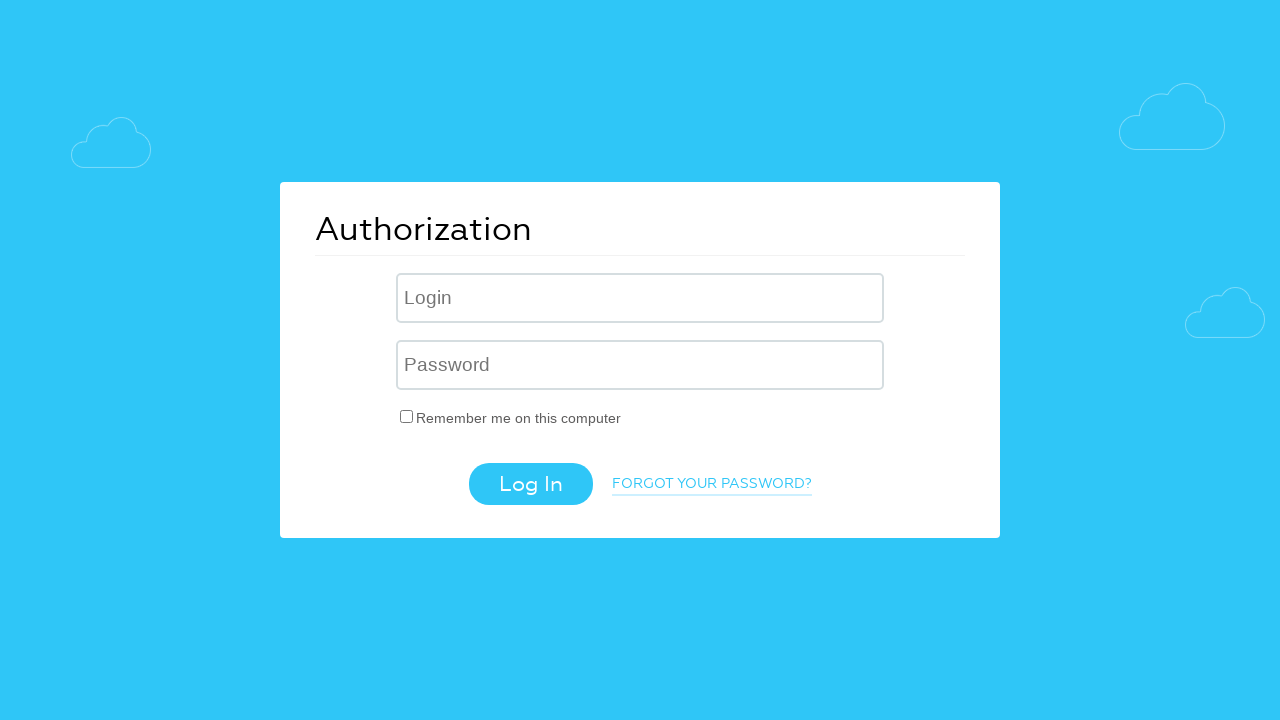